Navigates to the Automation Practice page and locates a broken link element to extract its href attribute for validation

Starting URL: https://rahulshettyacademy.com/AutomationPractice/

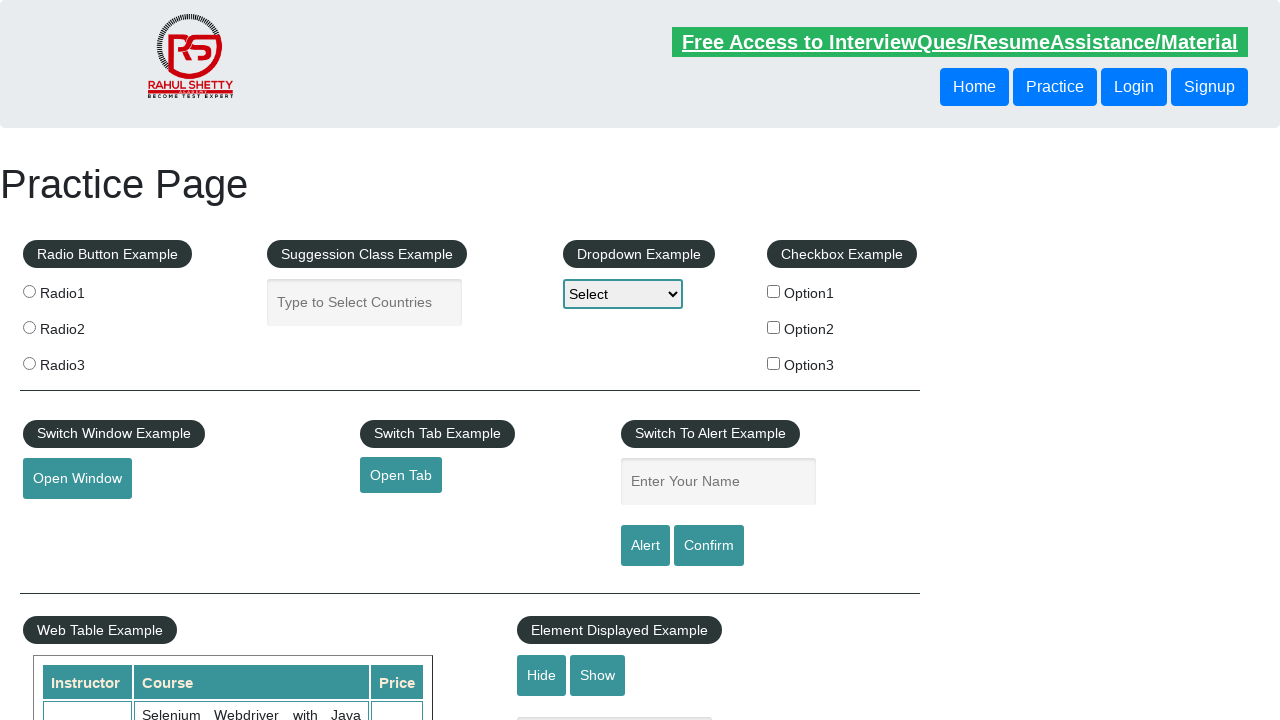

Navigated to Automation Practice page
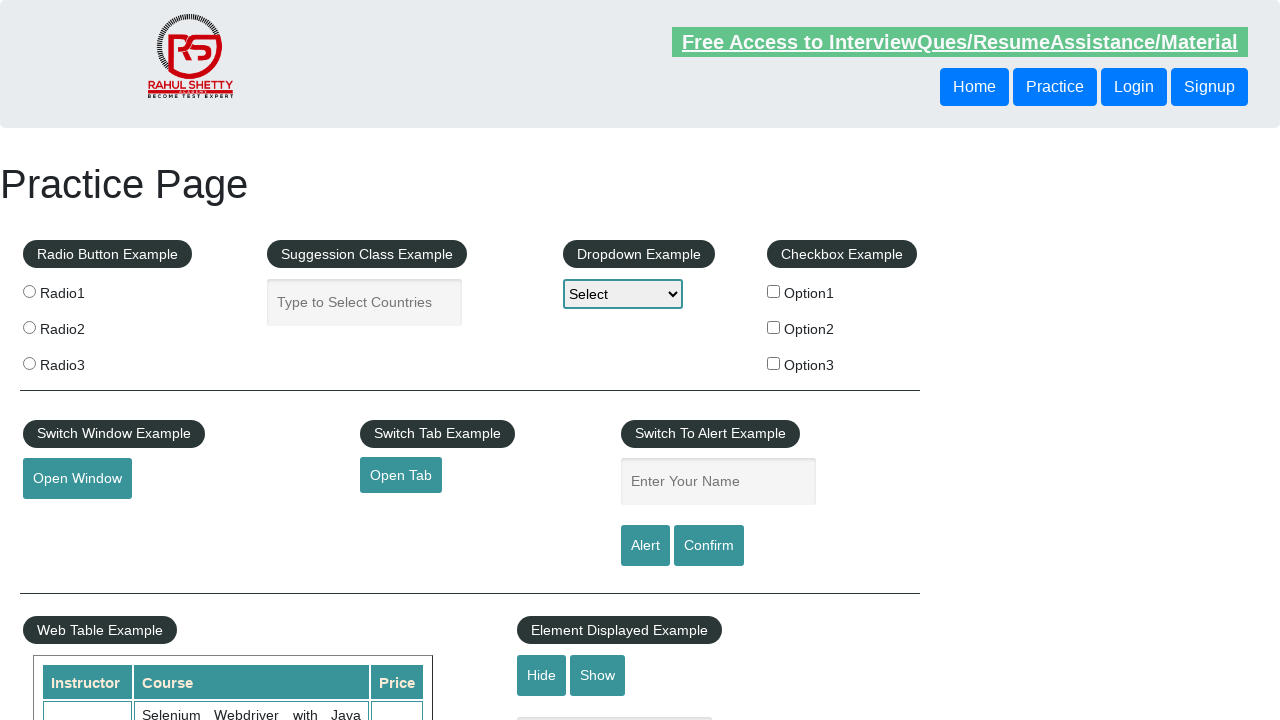

Located broken link element with selector a[href*='brokenlink']
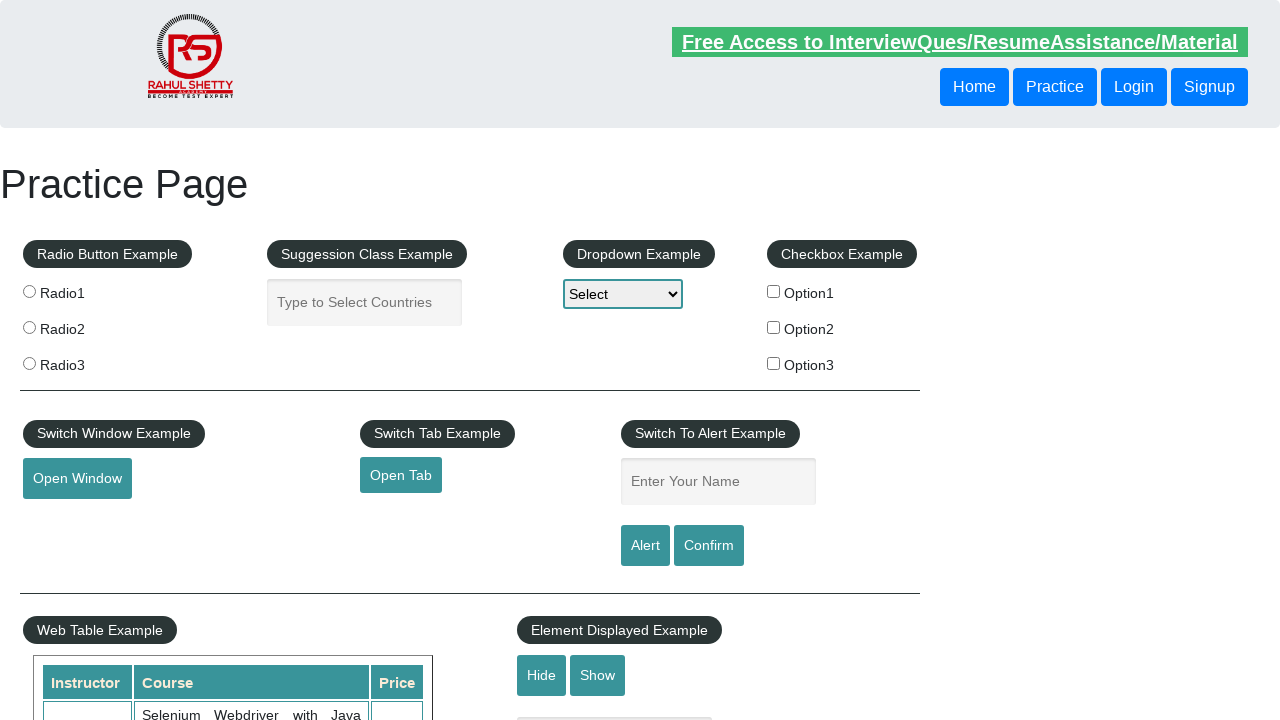

Broken link element loaded and is visible
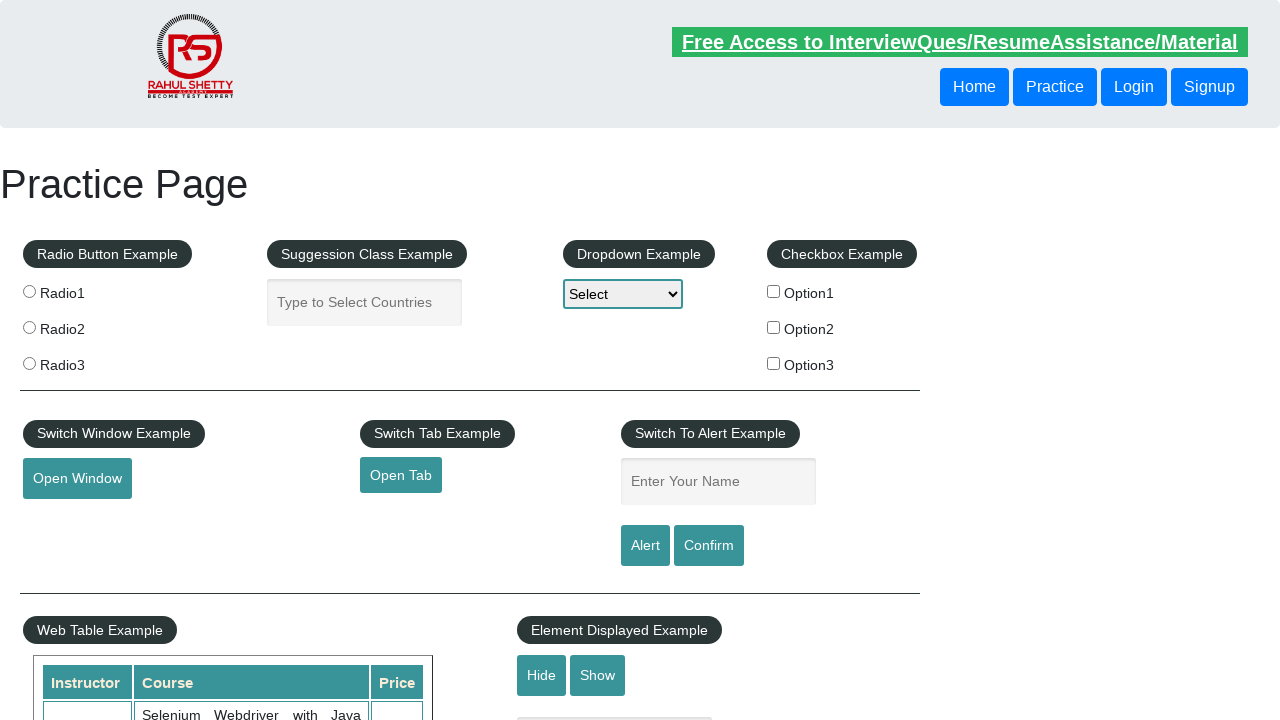

Extracted href attribute from broken link: https://rahulshettyacademy.com/brokenlink
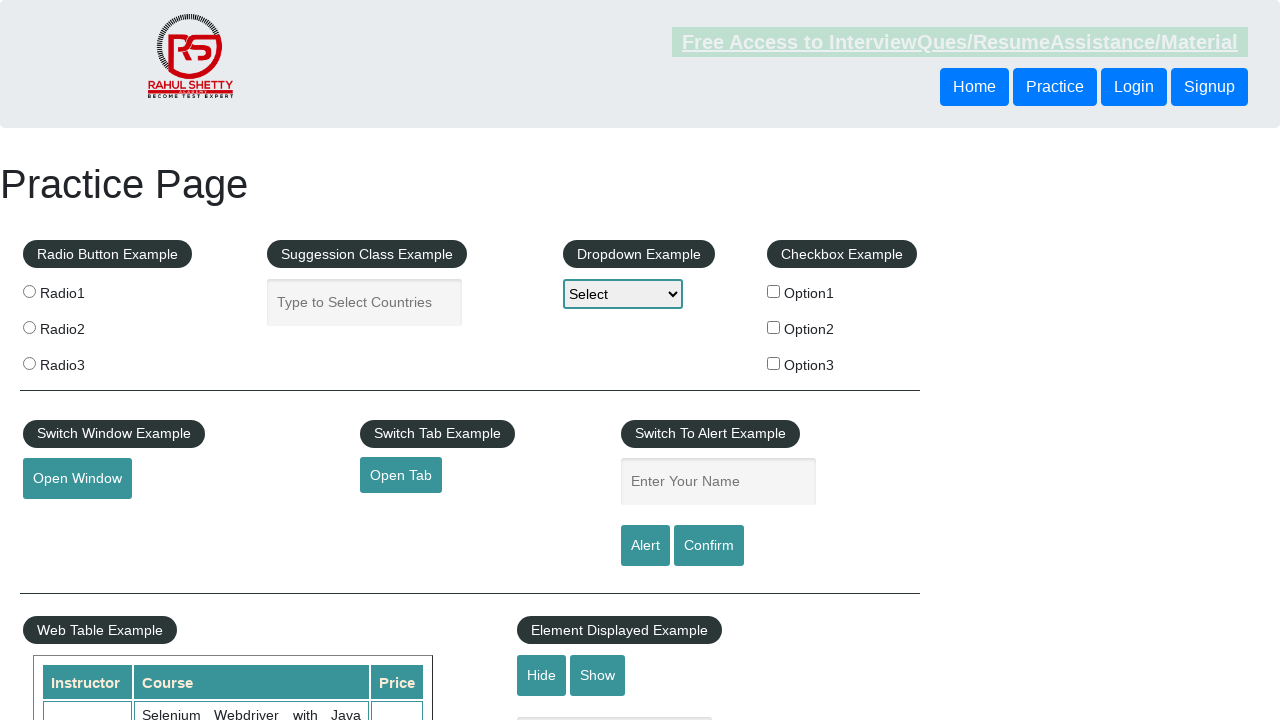

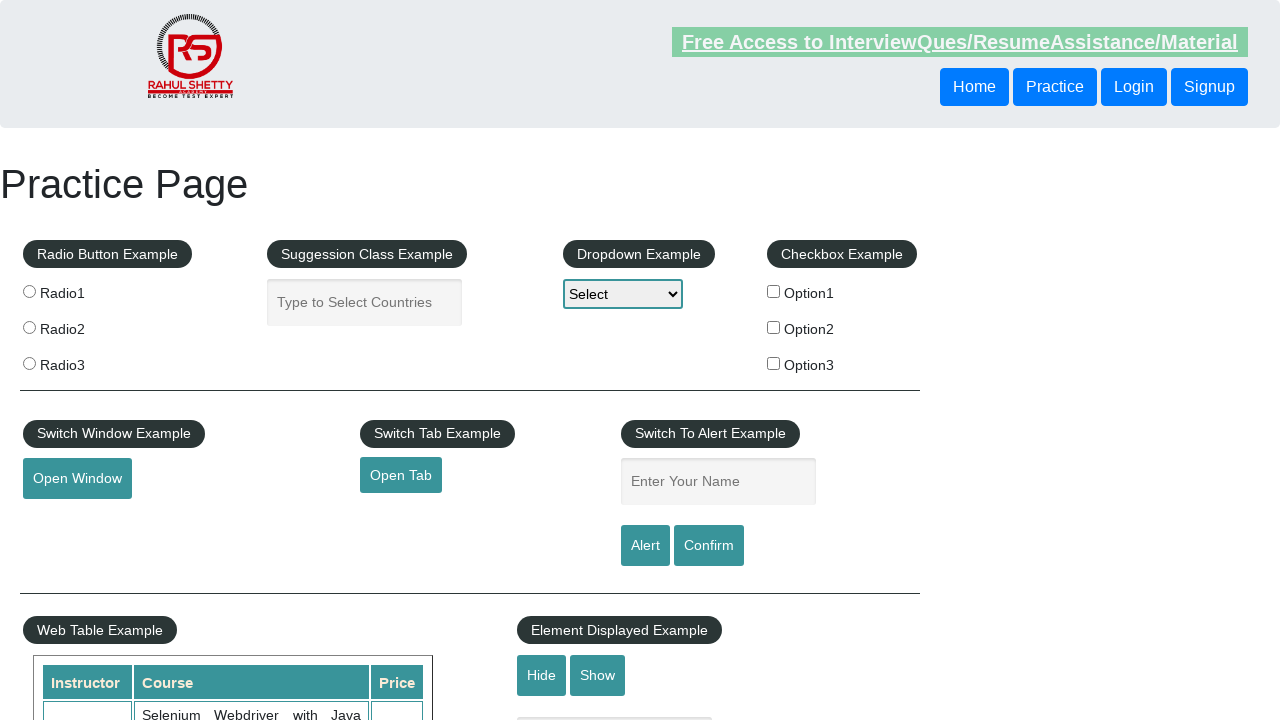